Tests auto-suggestive dropdown by typing partial country name and selecting from the suggestions list

Starting URL: https://rahulshettyacademy.com/dropdownsPractise/

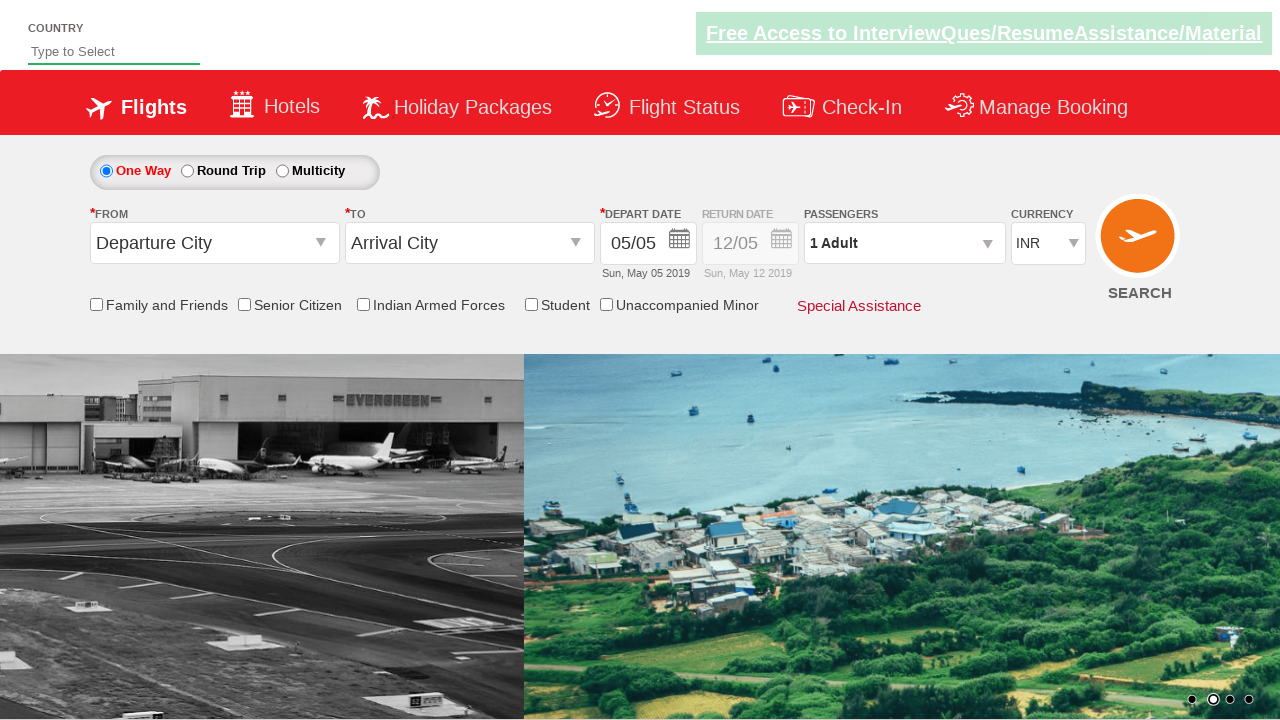

Filled autosuggest field with 'Ind' to trigger dropdown suggestions on //input[@id='autosuggest']
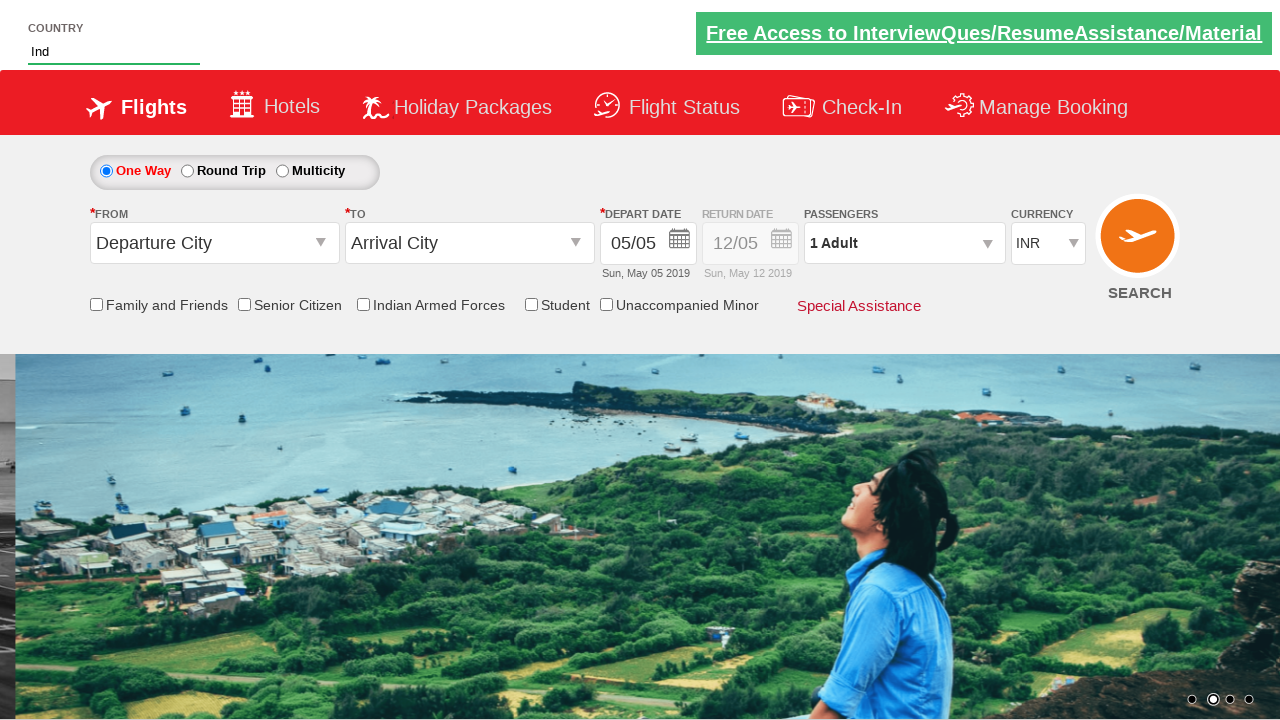

Waited for suggestion dropdown items to appear
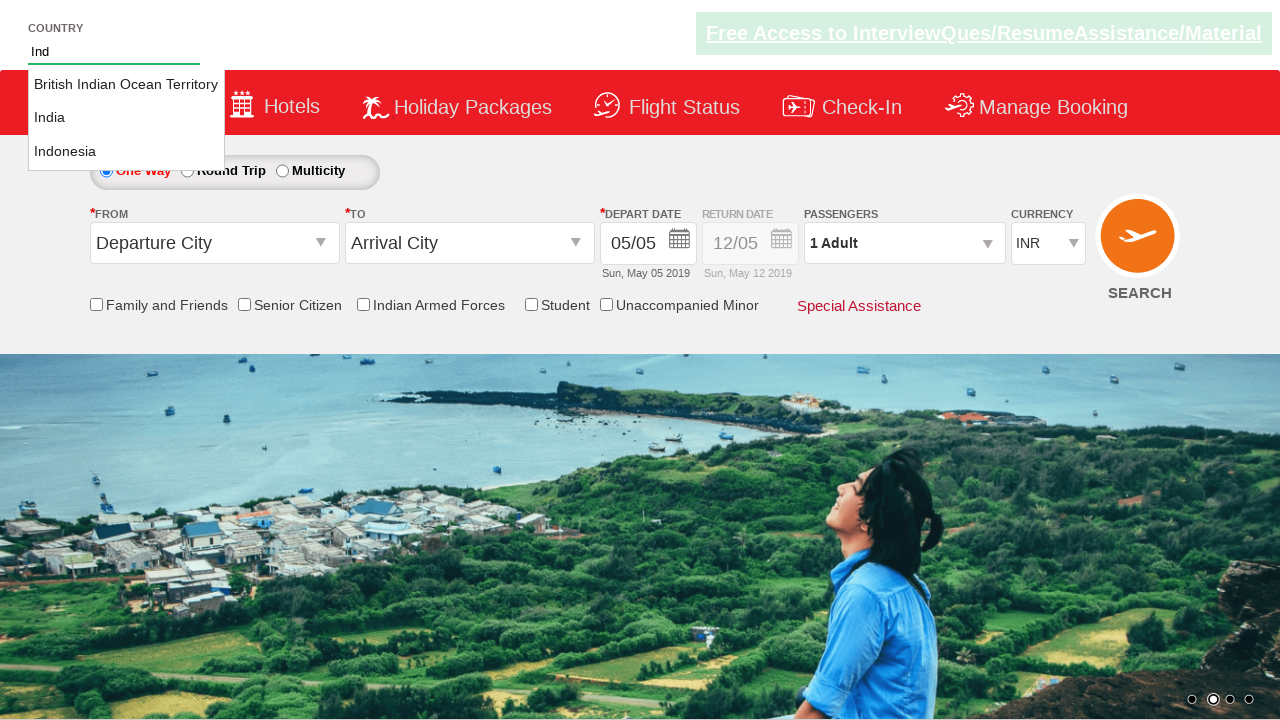

Selected 'India' from the autosuggestive dropdown list at (126, 118) on xpath=//li[@class='ui-menu-item']/a[text()='India']
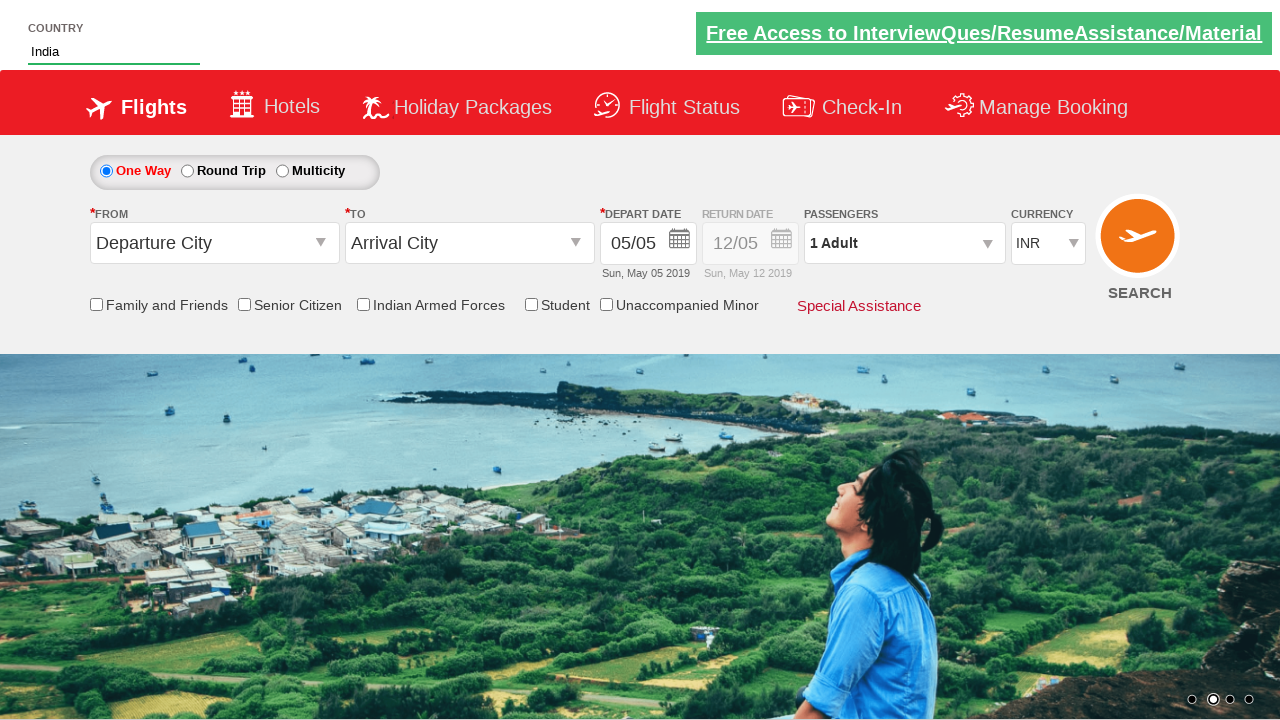

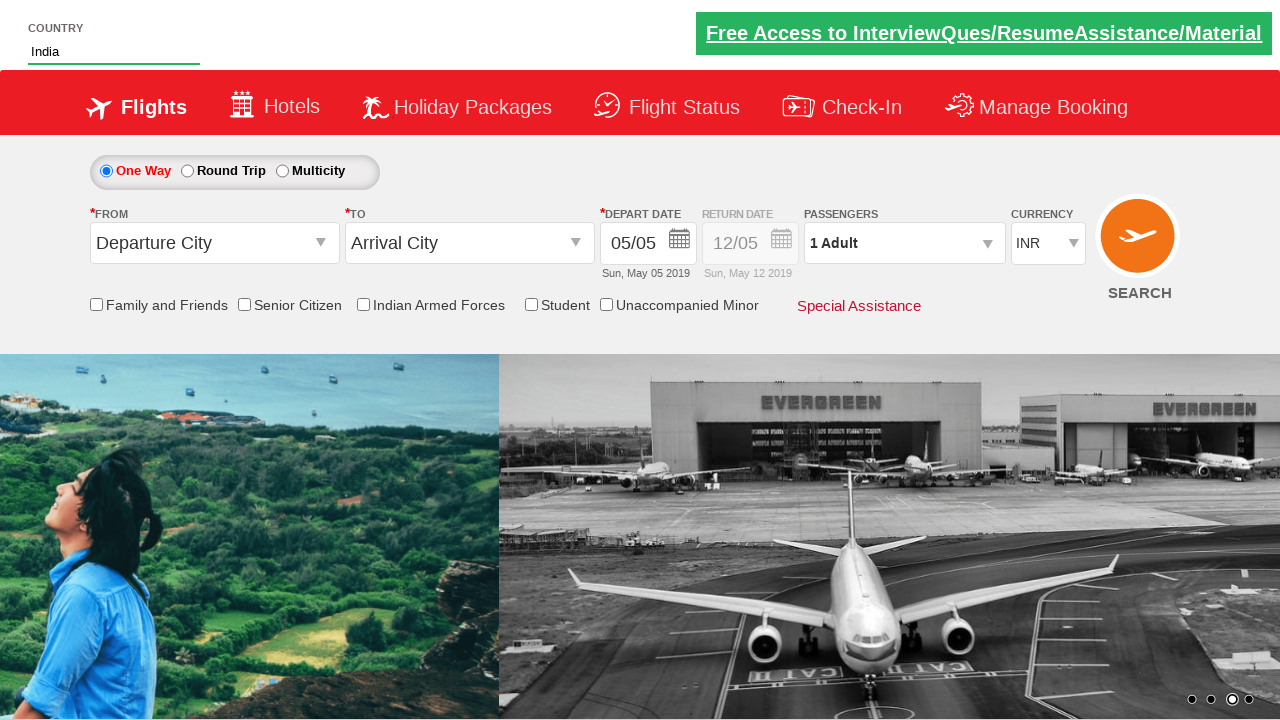